Navigates to example.com and clicks the link with href containing 'iana.org' using CSS selector

Starting URL: https://www.example.com

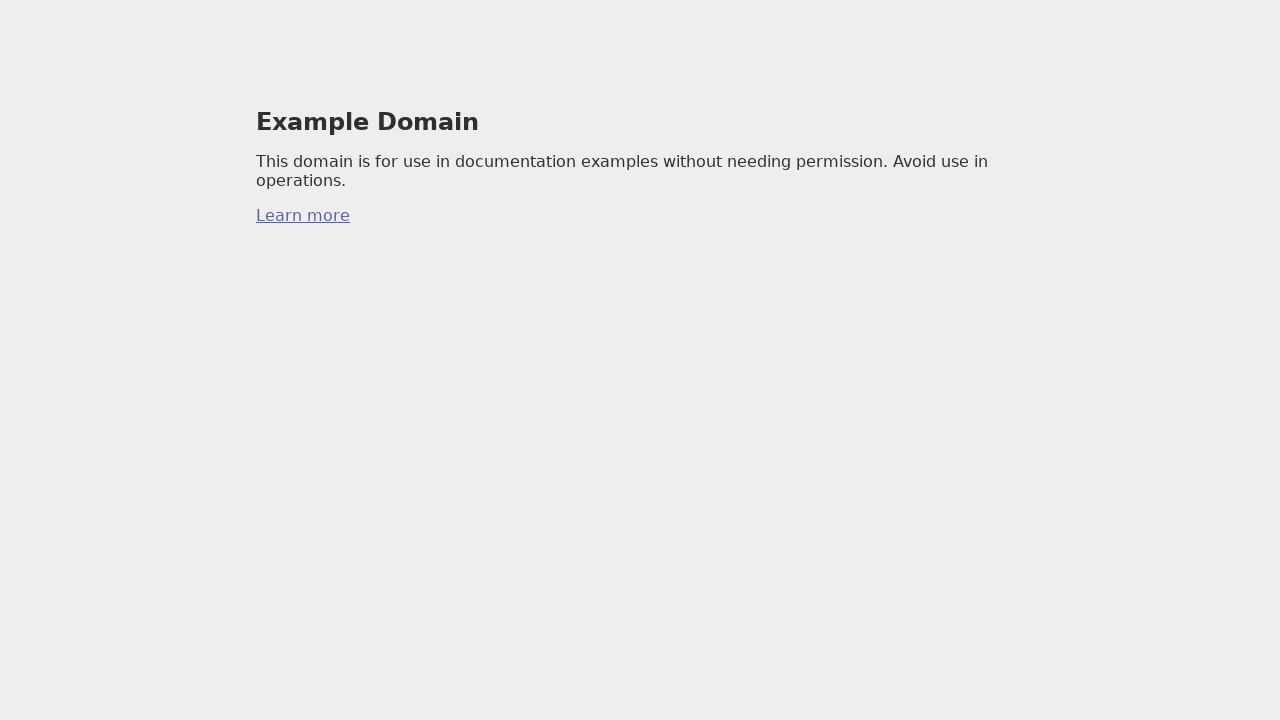

Clicked the link with href containing 'iana.org' at (303, 216) on a[href*='iana.org']
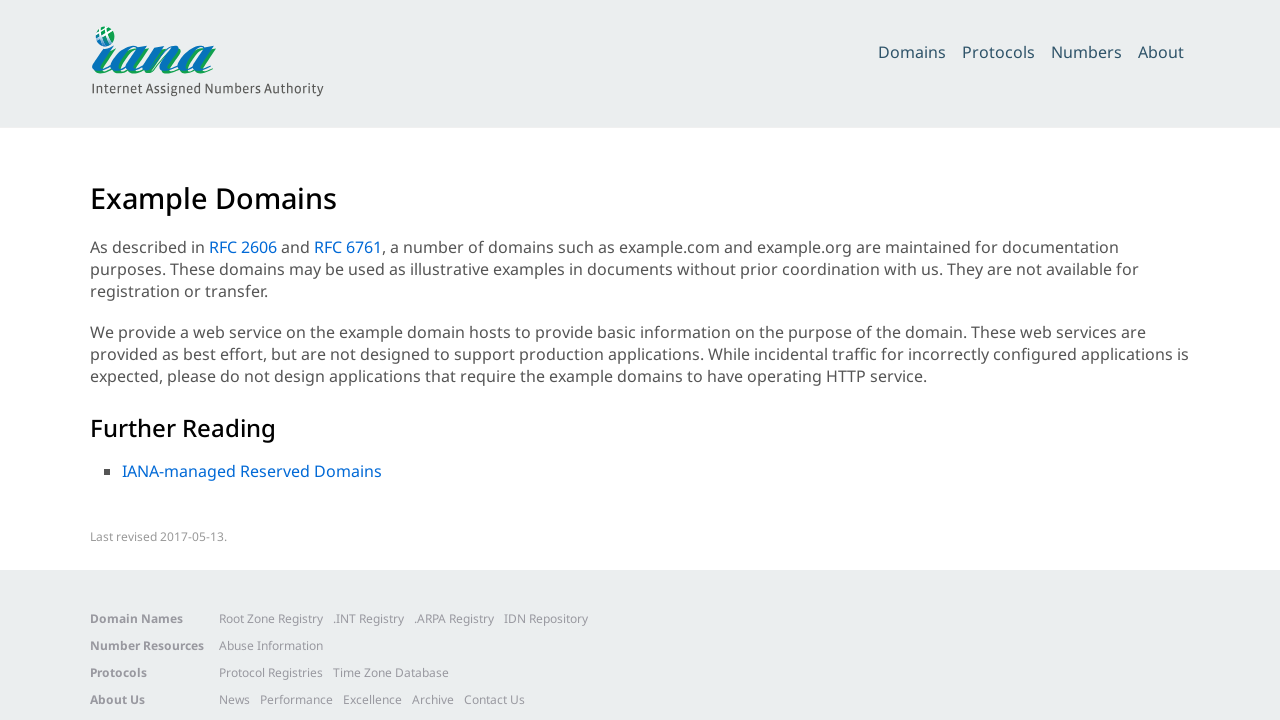

Page loaded after navigation (domcontentloaded state reached)
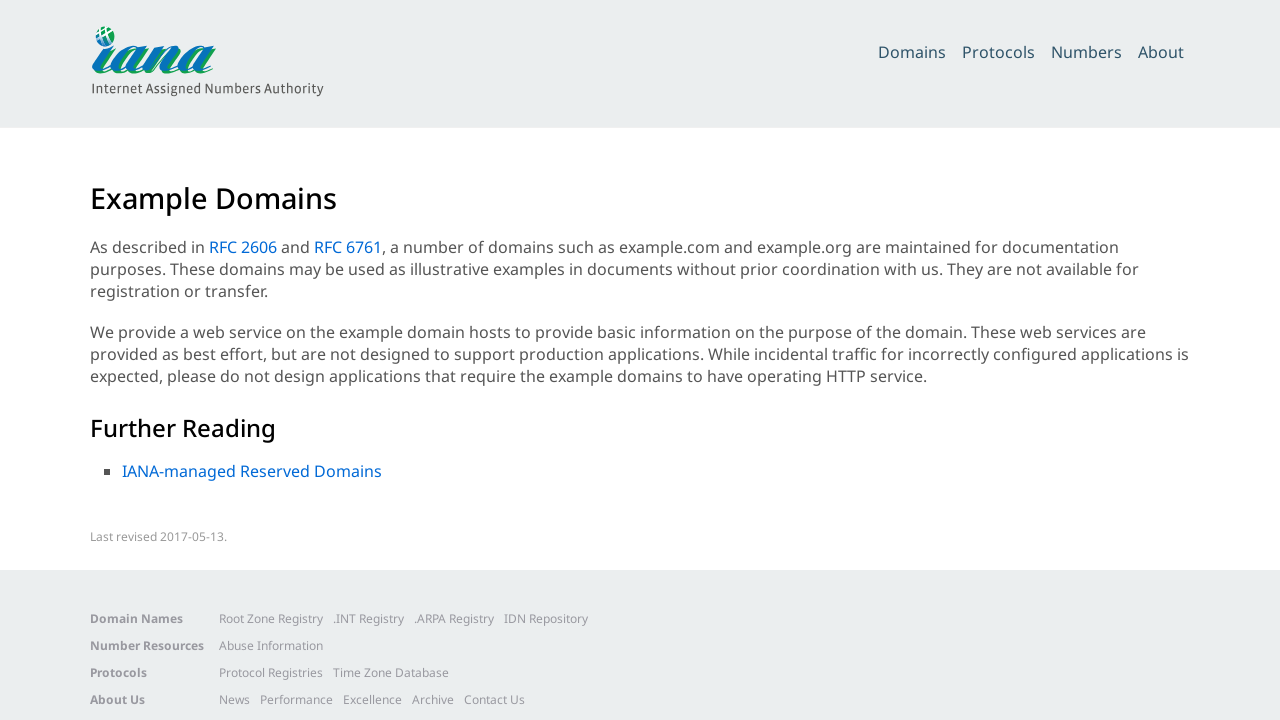

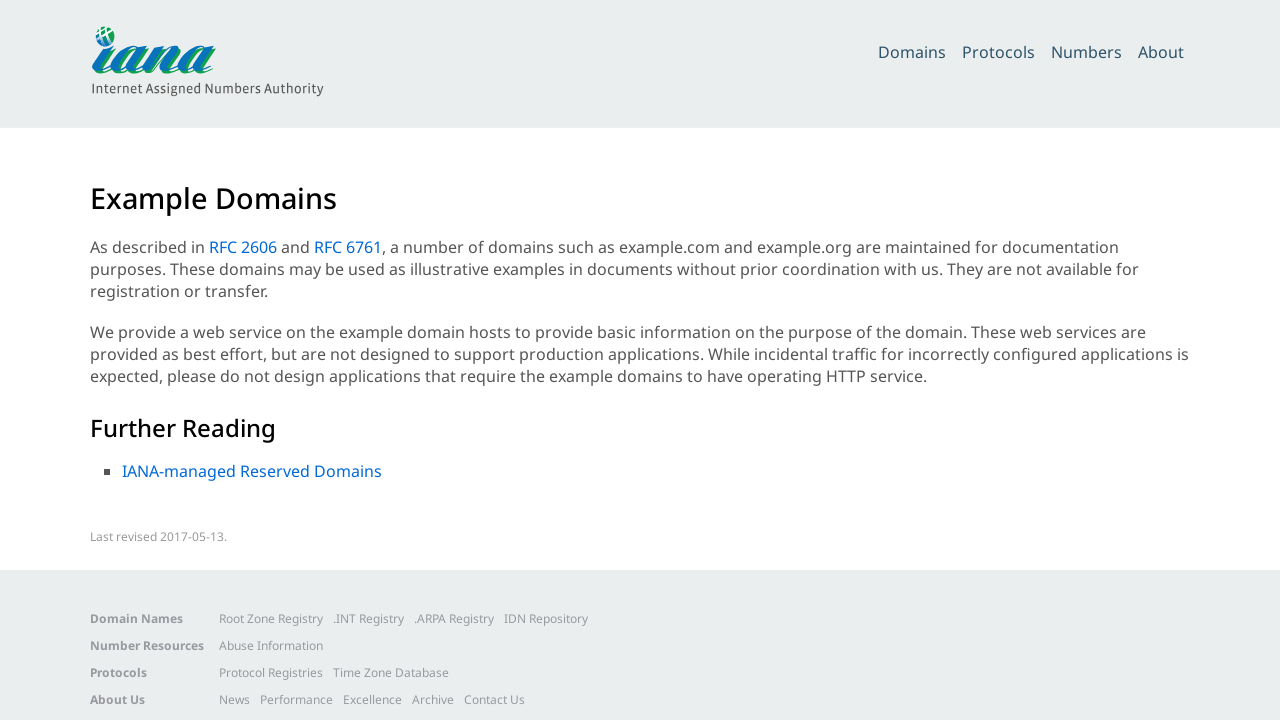